Tests drag and drop functionality by dragging an element to a drop target and verifying the drop was successful by checking the text changes to "Dropped!"

Starting URL: https://jqueryui.com/droppable/

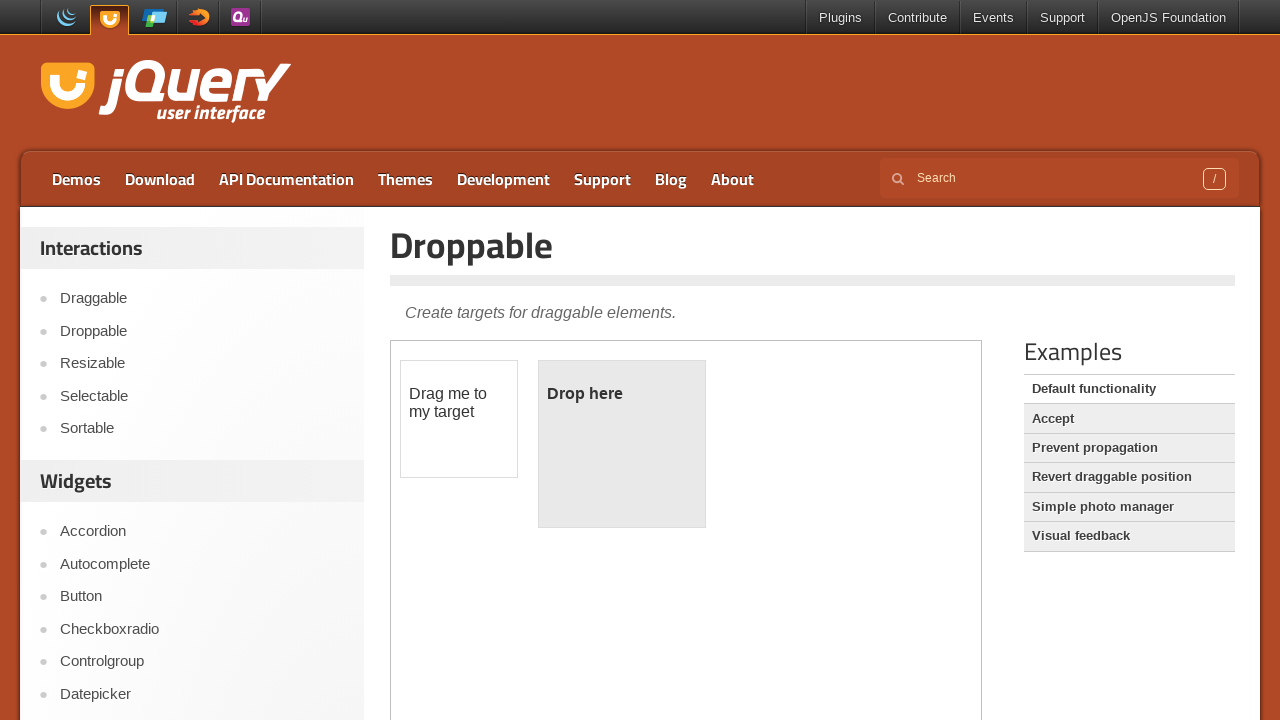

Located the demo-frame iframe
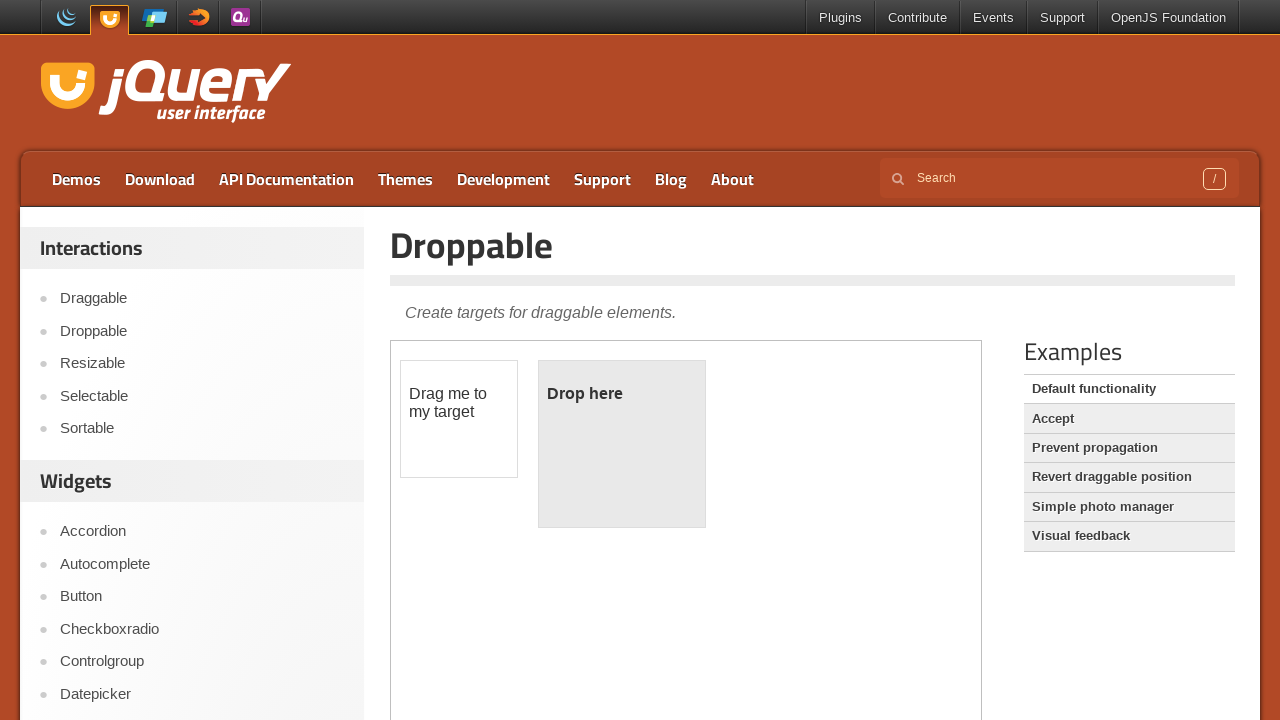

Located the draggable element with id 'draggable'
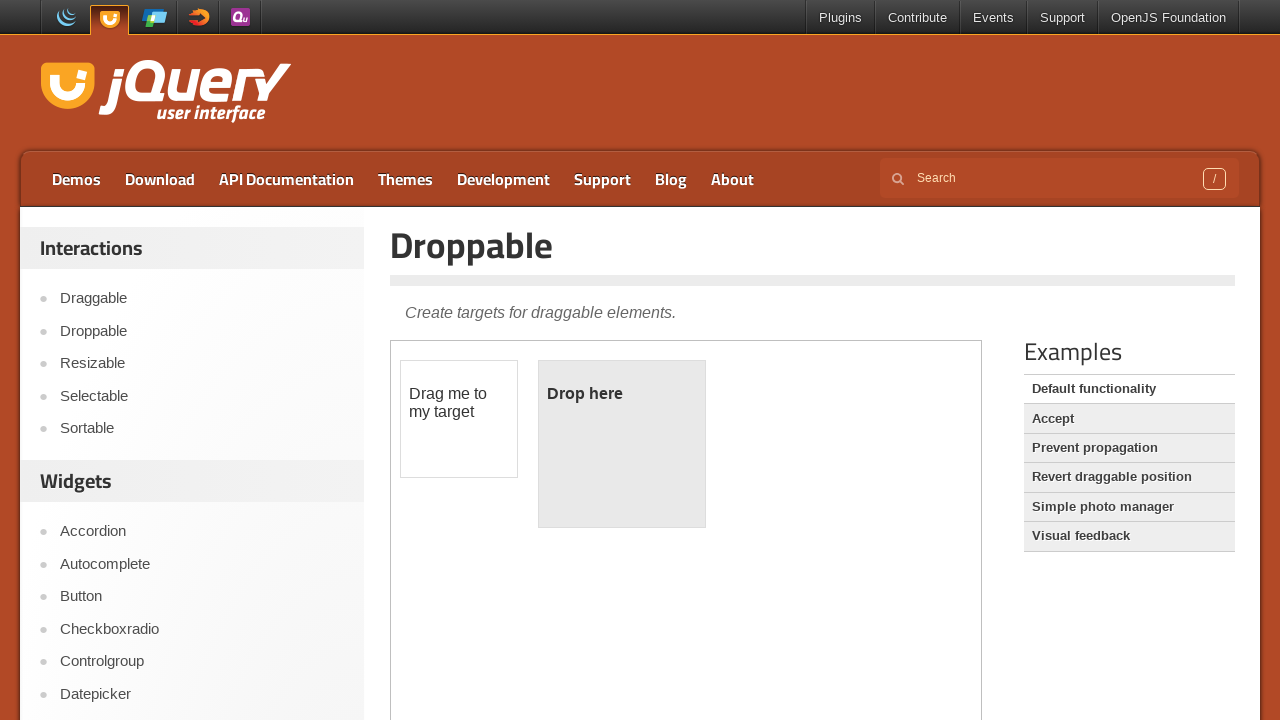

Located the droppable target element with id 'droppable'
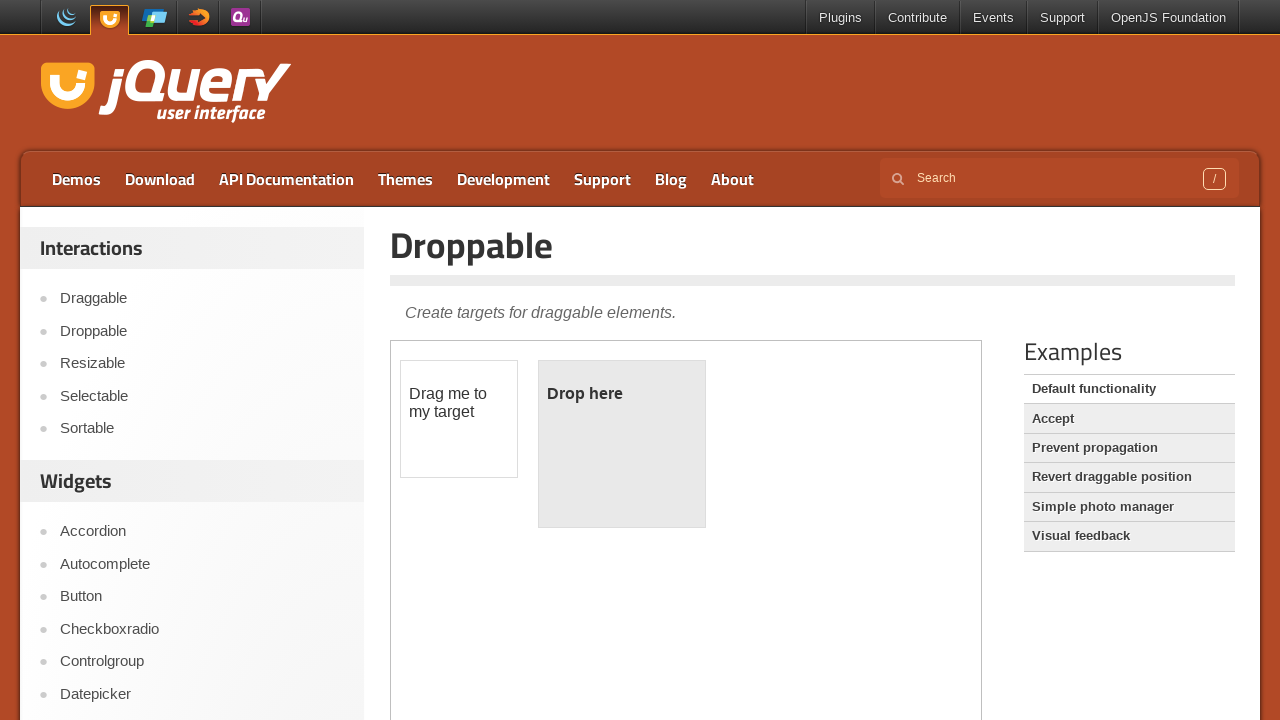

Dragged the draggable element to the droppable target at (622, 444)
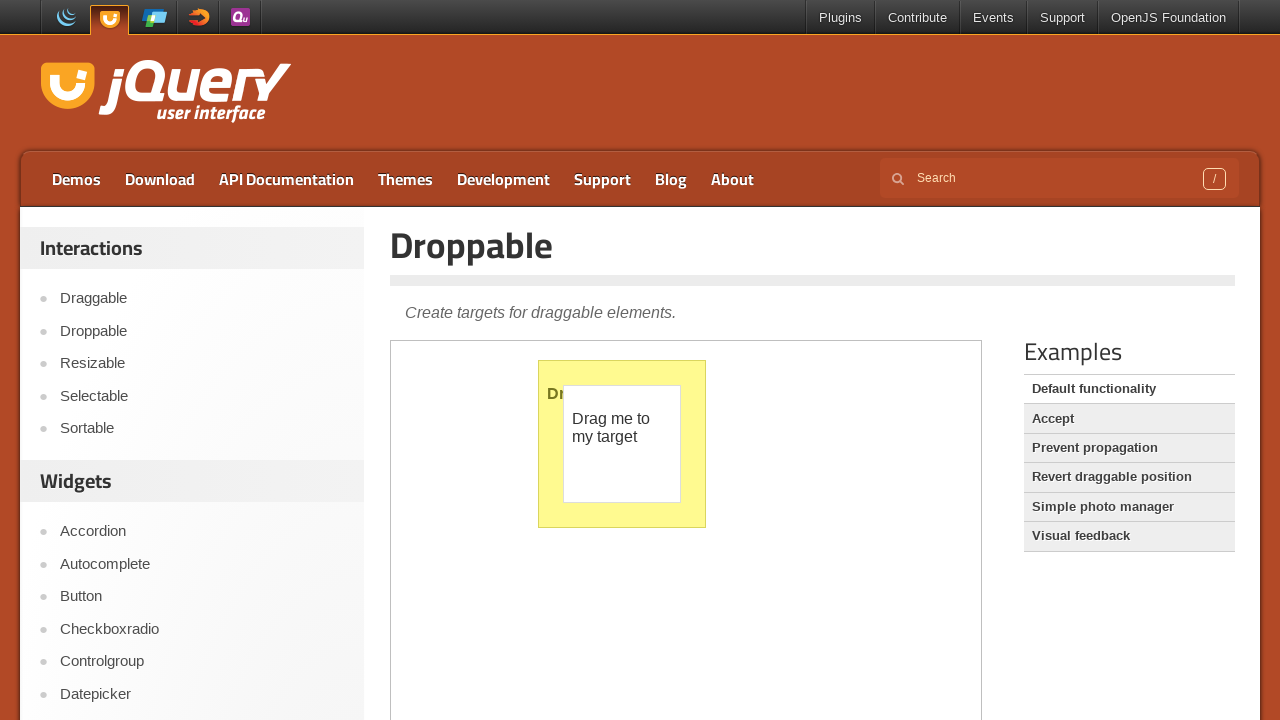

Waited 1000ms for drop operation to complete
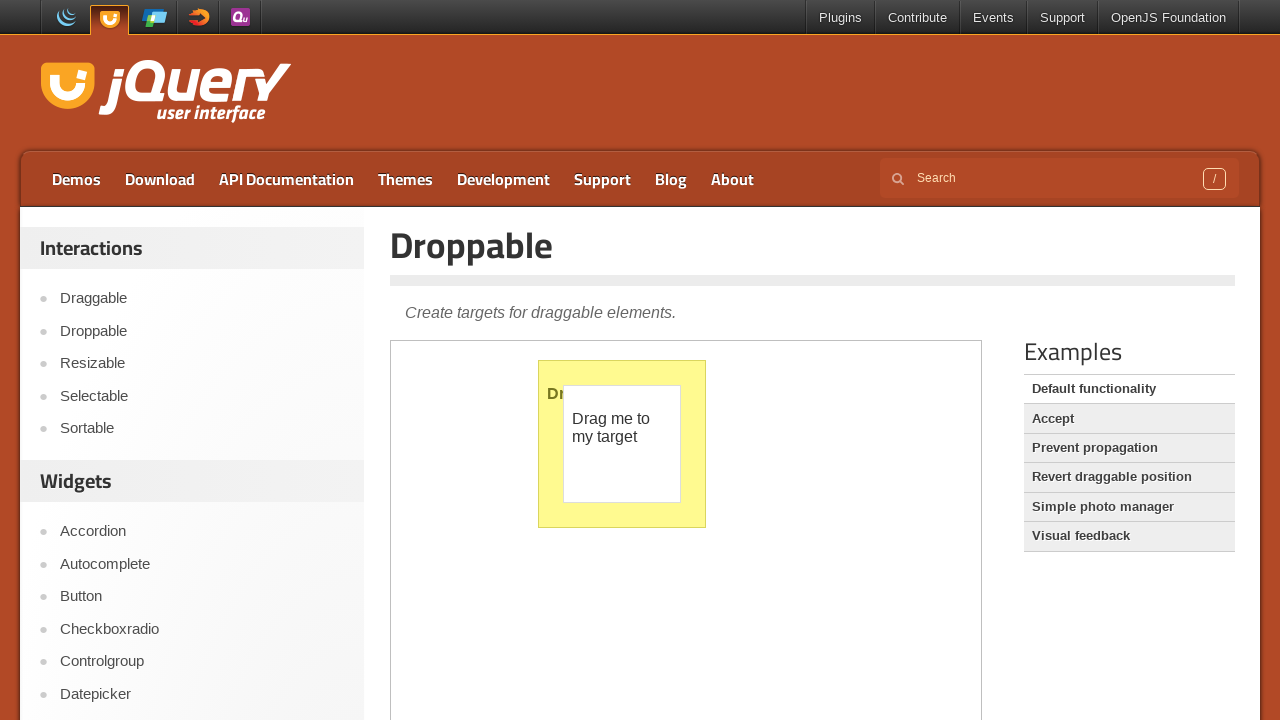

Verified that 'Dropped!' text is present in the droppable element
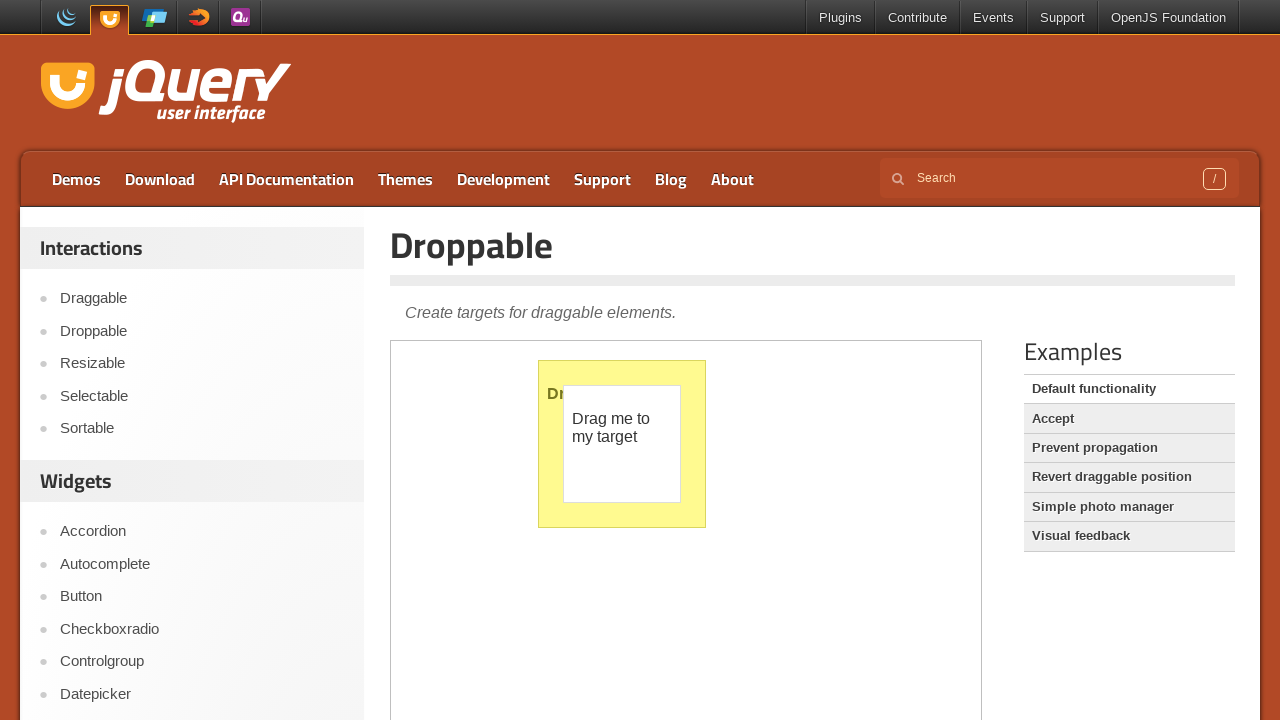

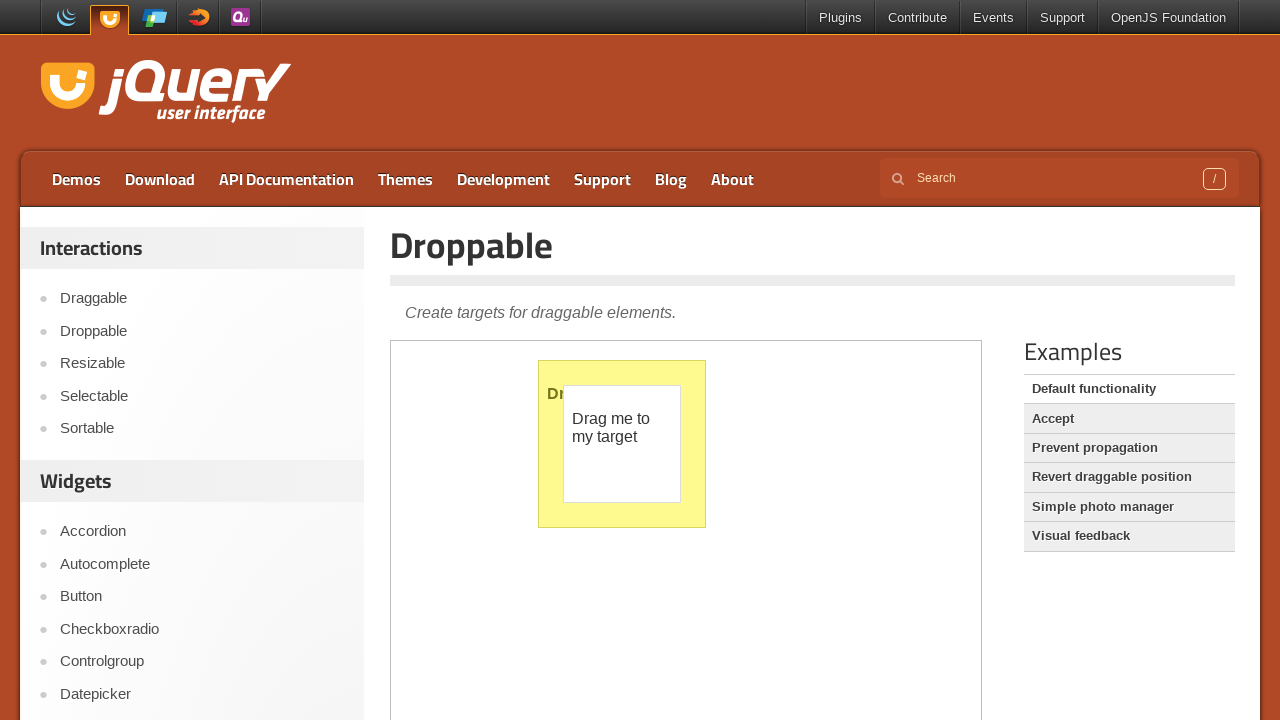